Tests dropdown interaction by clicking on a dropdown menu and selecting an option by index (Option 2)

Starting URL: https://the-internet.herokuapp.com/dropdown

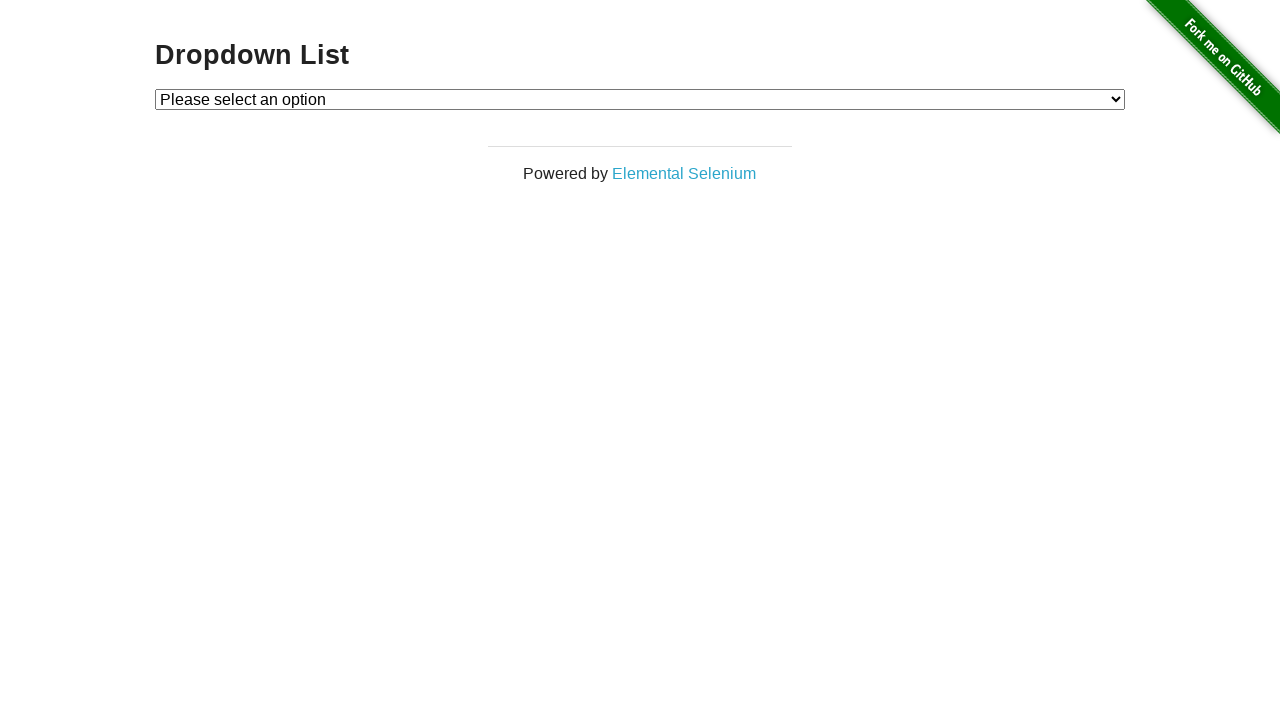

Clicked on dropdown menu to open it at (640, 99) on #dropdown
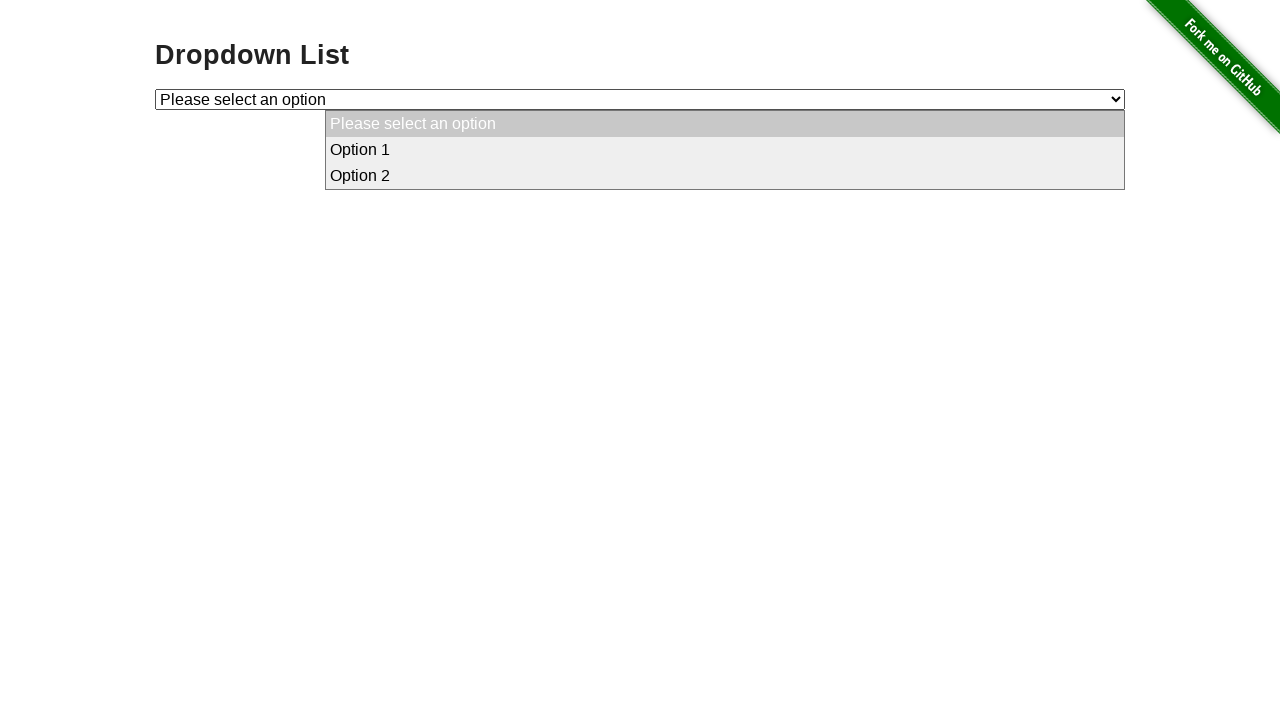

Selected Option 2 from dropdown by index on #dropdown
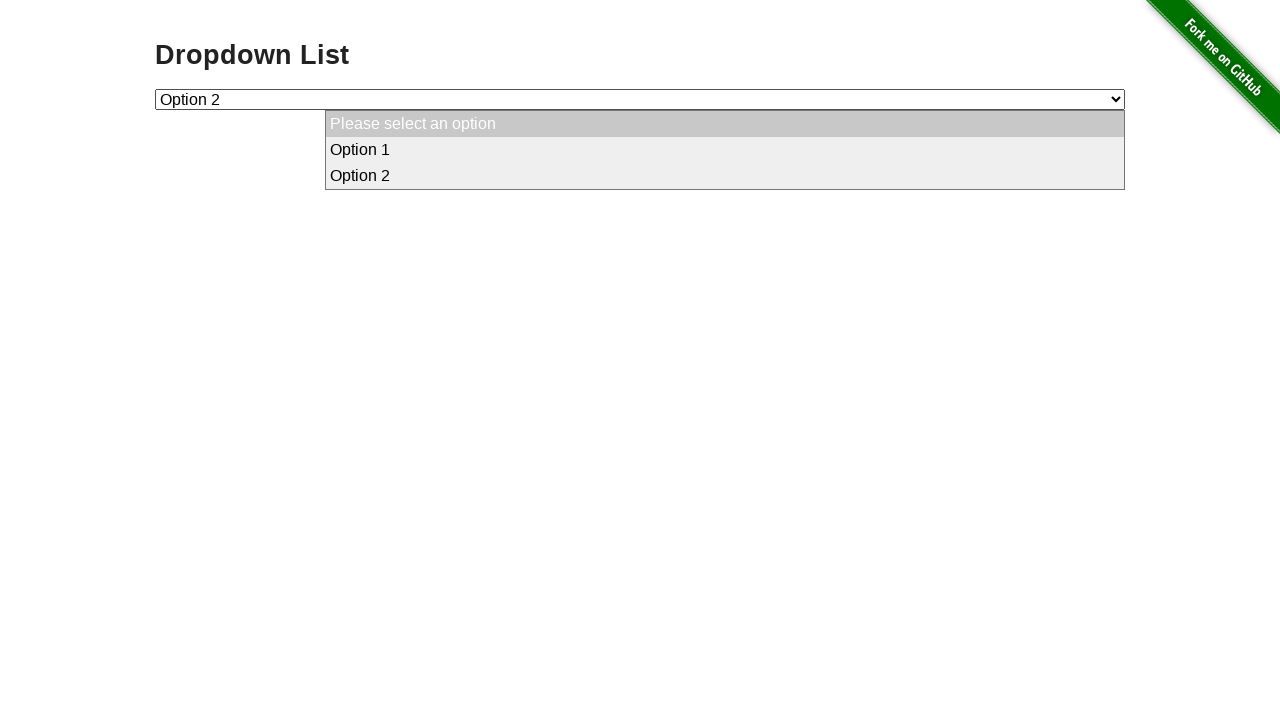

Waited 1 second to observe the selection
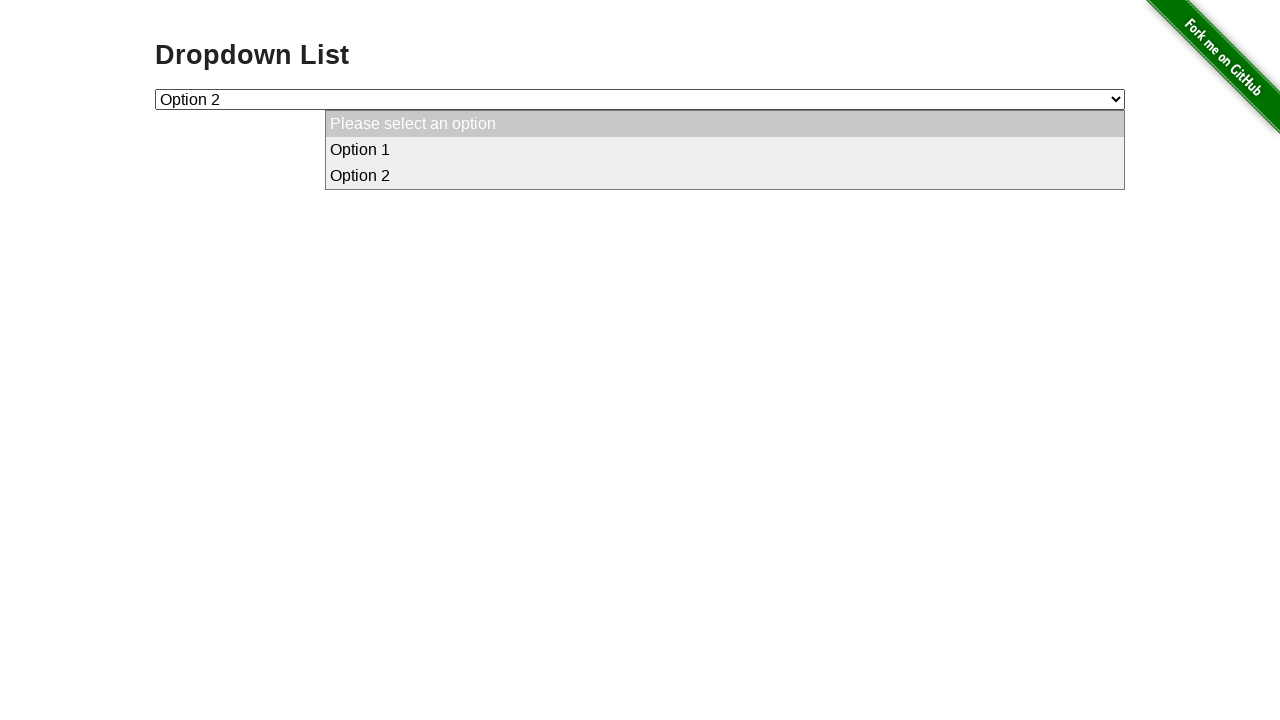

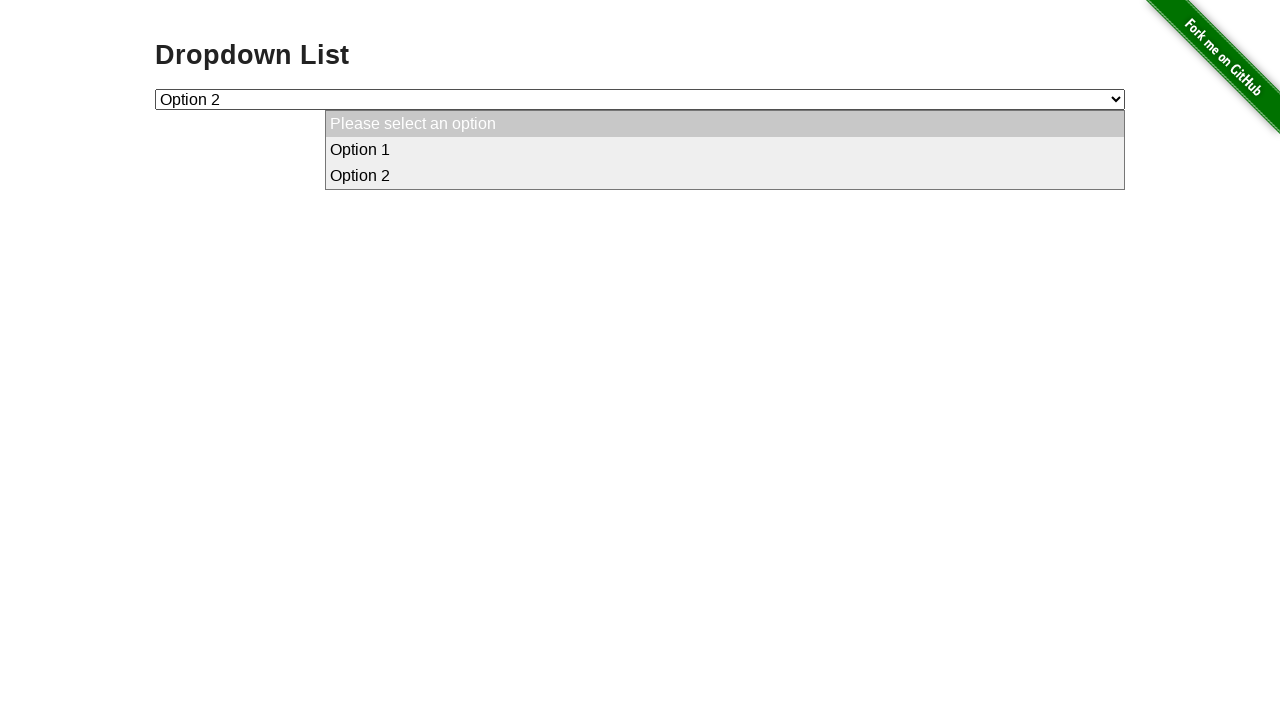